Navigates to a Selenium course content page, clicks on a heading element (likely an accordion), and then clicks on an Interview Questions link.

Starting URL: http://greenstech.in/selenium-course-content.html

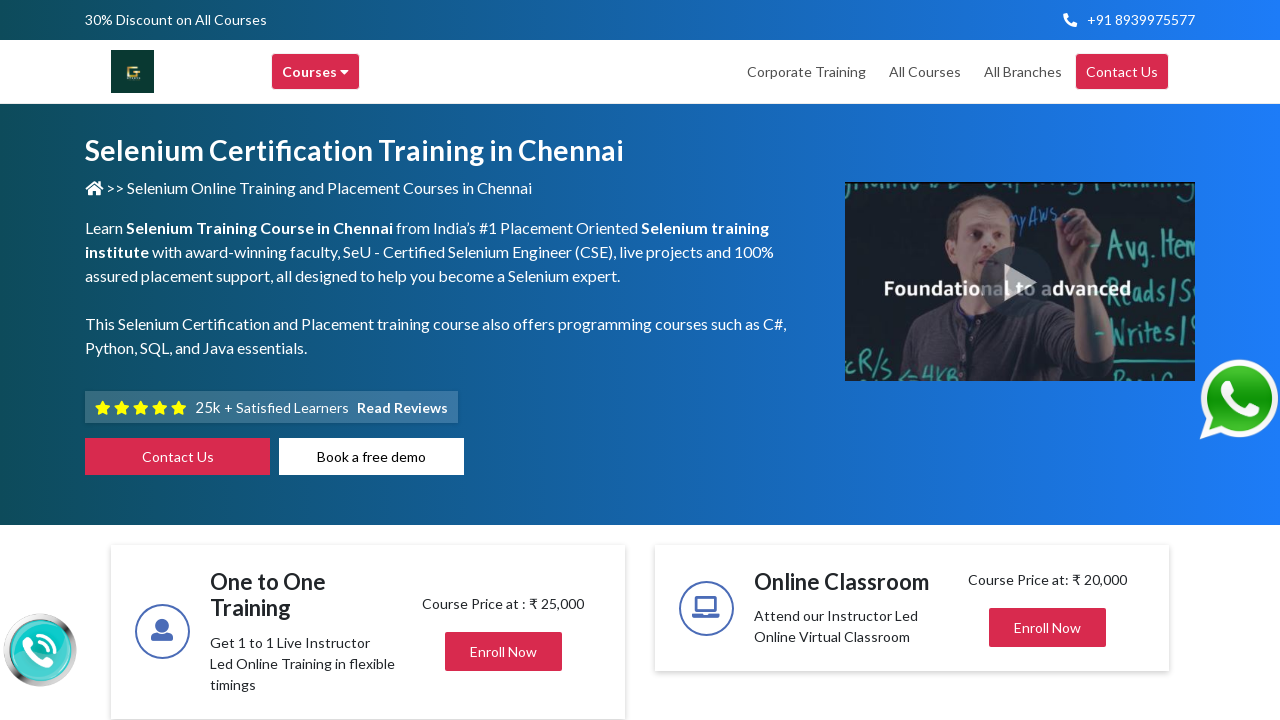

Navigated to Greenstech Selenium course content page
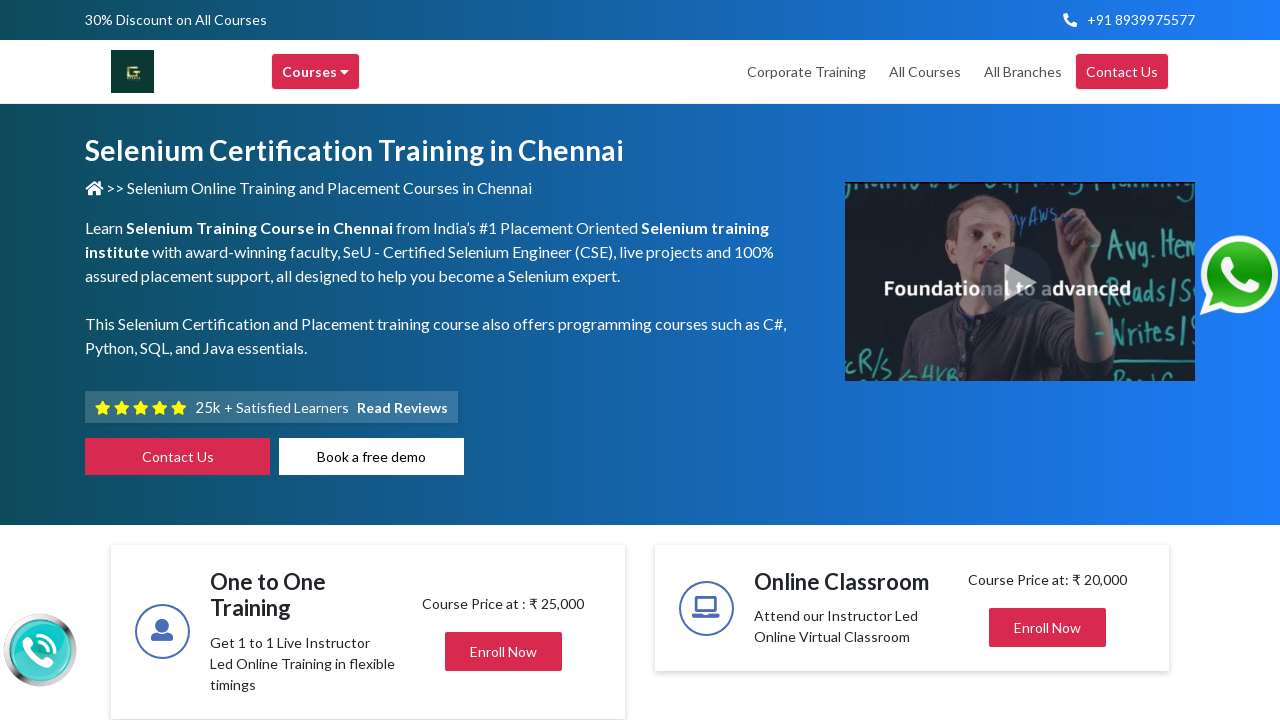

Clicked on heading element to expand accordion section at (1048, 361) on #heading20
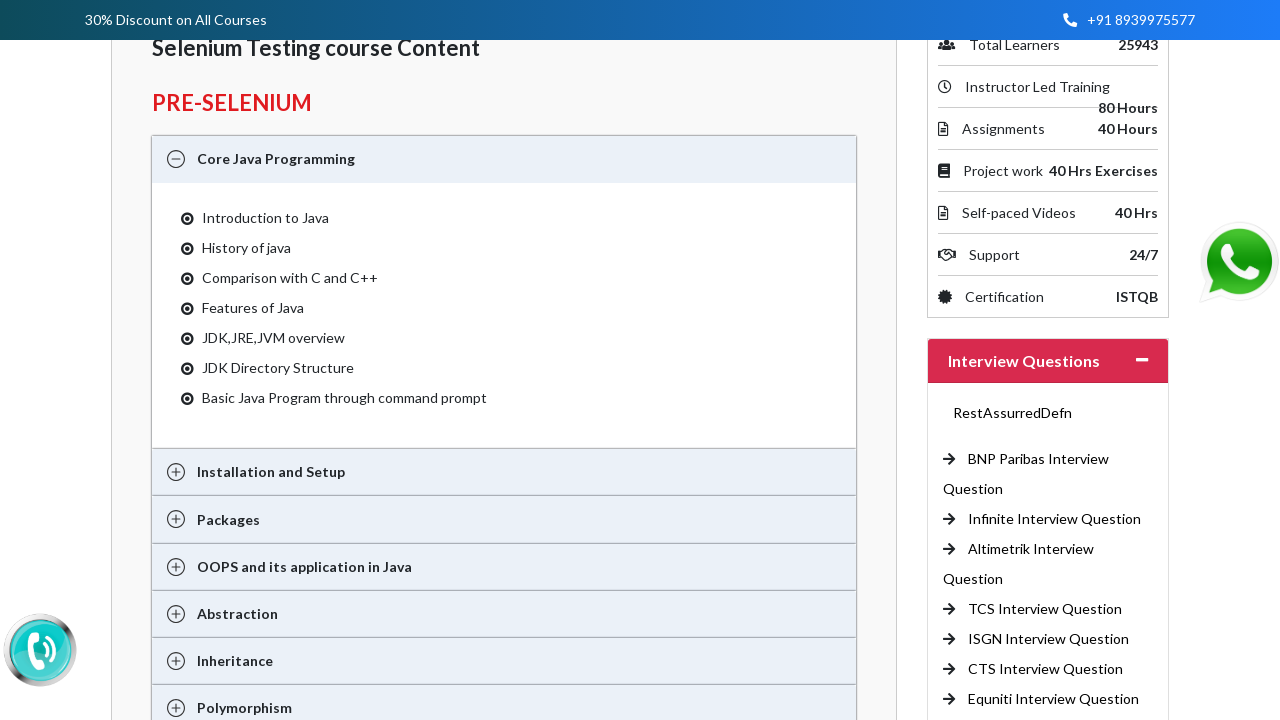

Clicked on the 4th Interview Questions link at (1045, 609) on (//a[@title='Interview Questions'])[4]
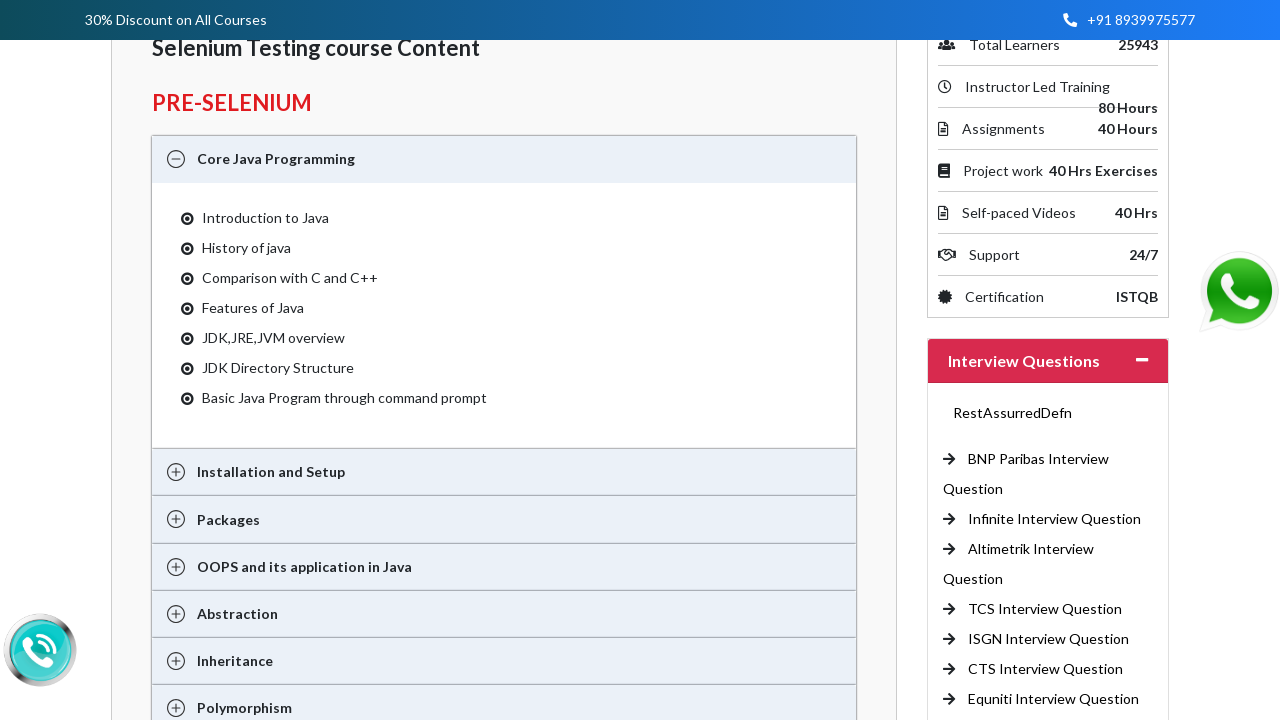

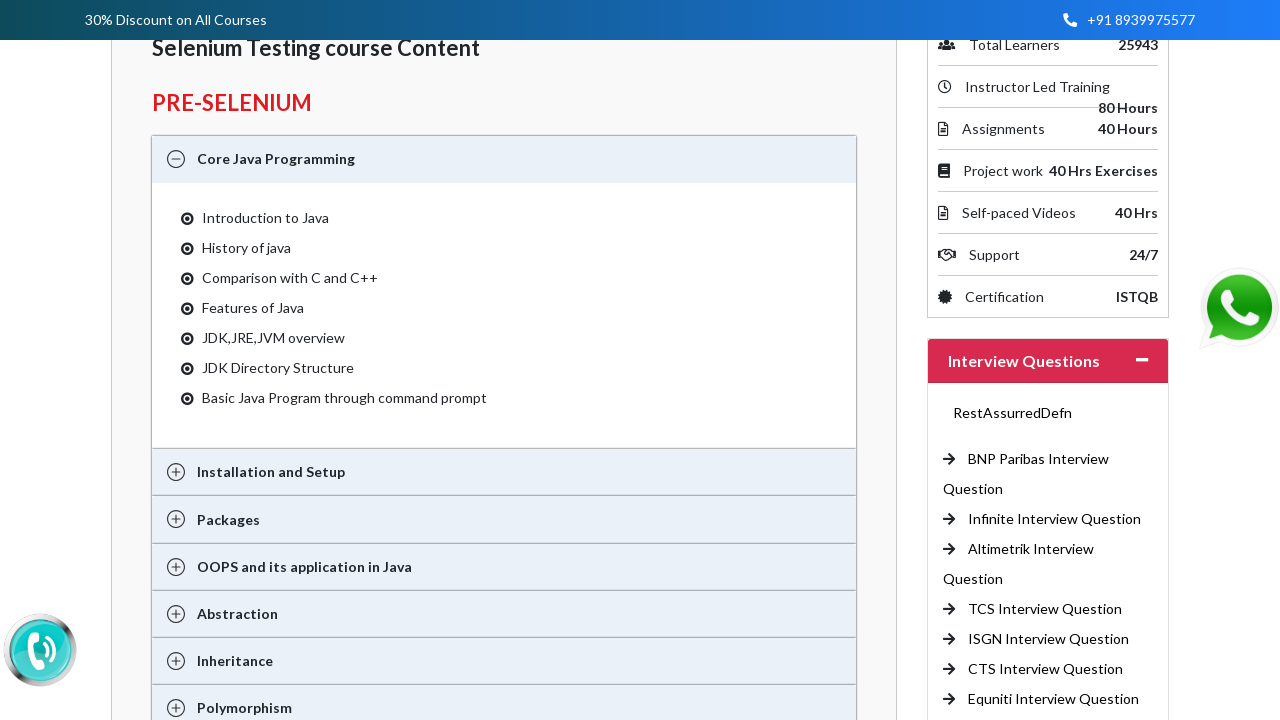